Tests table sorting functionality by clicking on a column header to sort, then verifies the sort order is correct. Also demonstrates pagination by clicking through pages to find a specific item containing "Rice".

Starting URL: https://rahulshettyacademy.com/seleniumPractise/#/offers

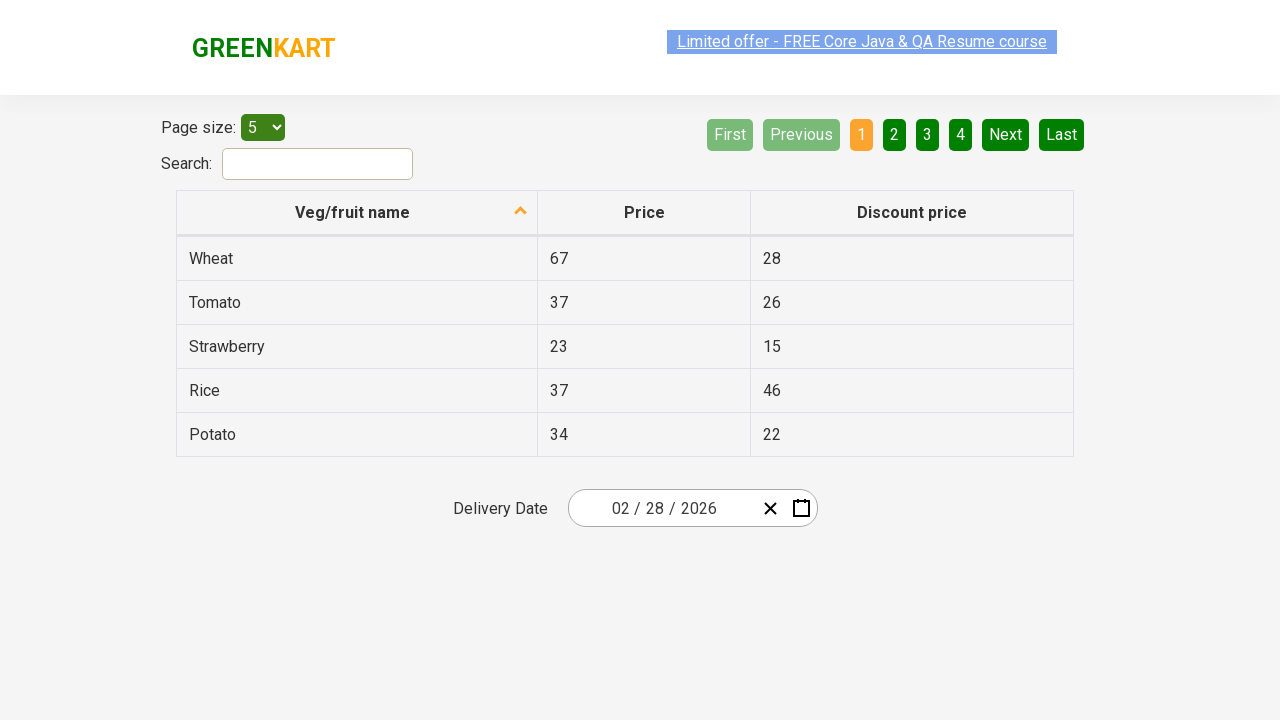

Clicked first column header to sort table at (357, 213) on xpath=//th[@role='columnheader'][1]
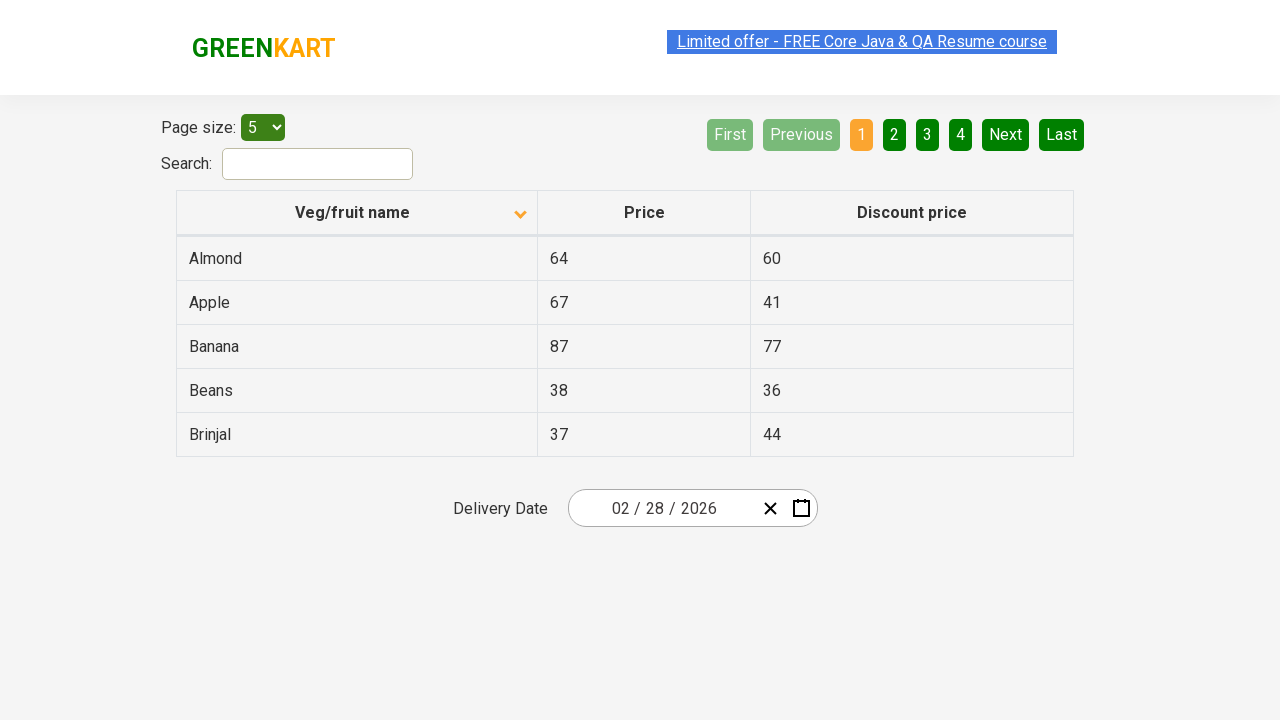

Table rows loaded and visible
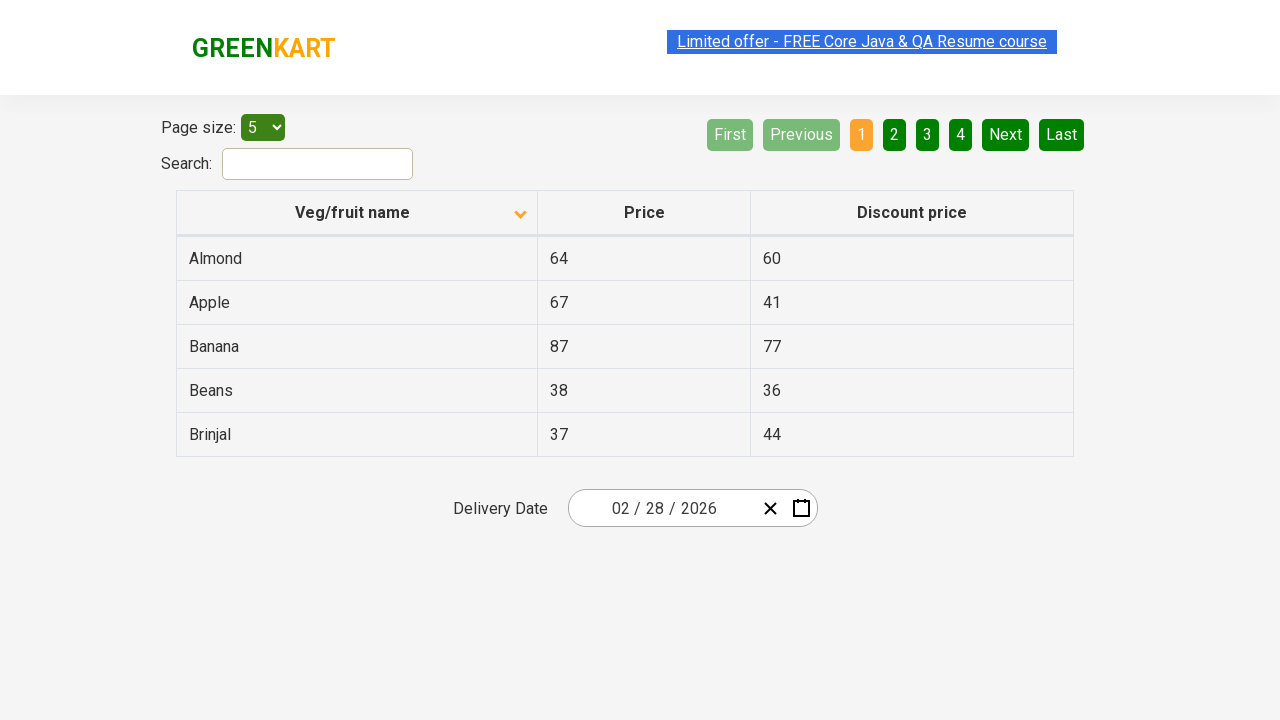

Retrieved 5 items from first column
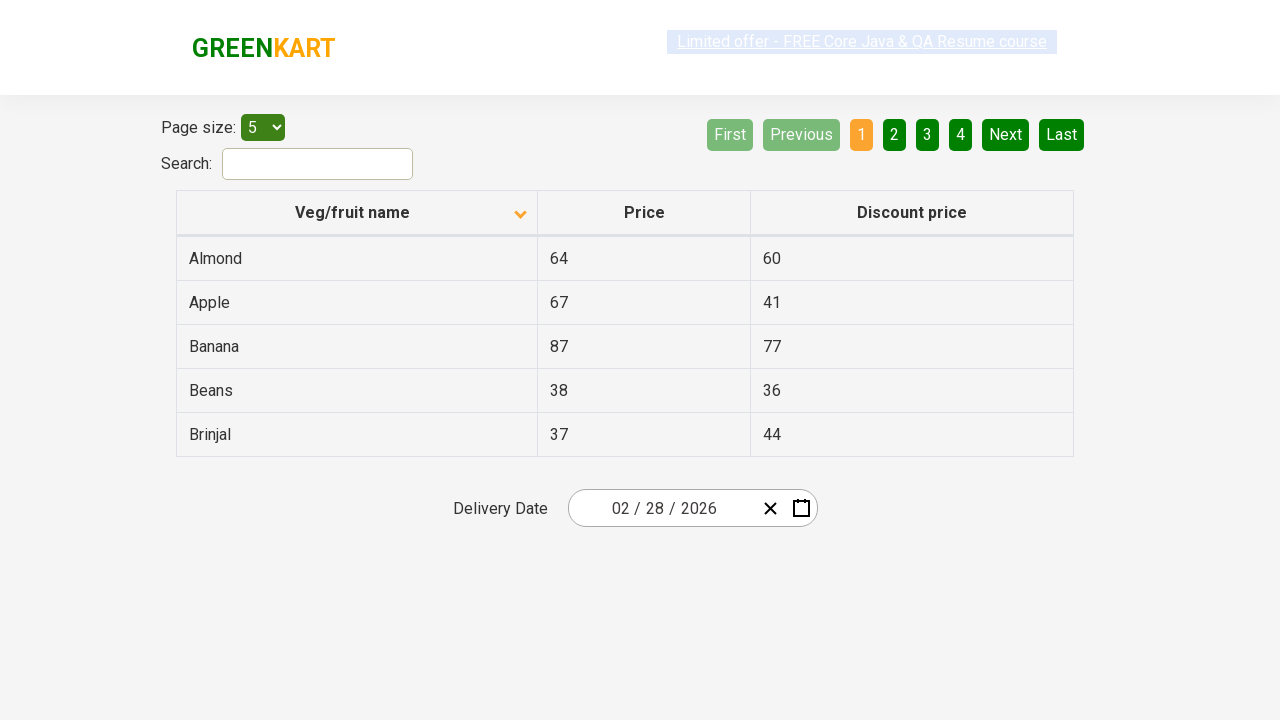

Verified table is sorted alphabetically
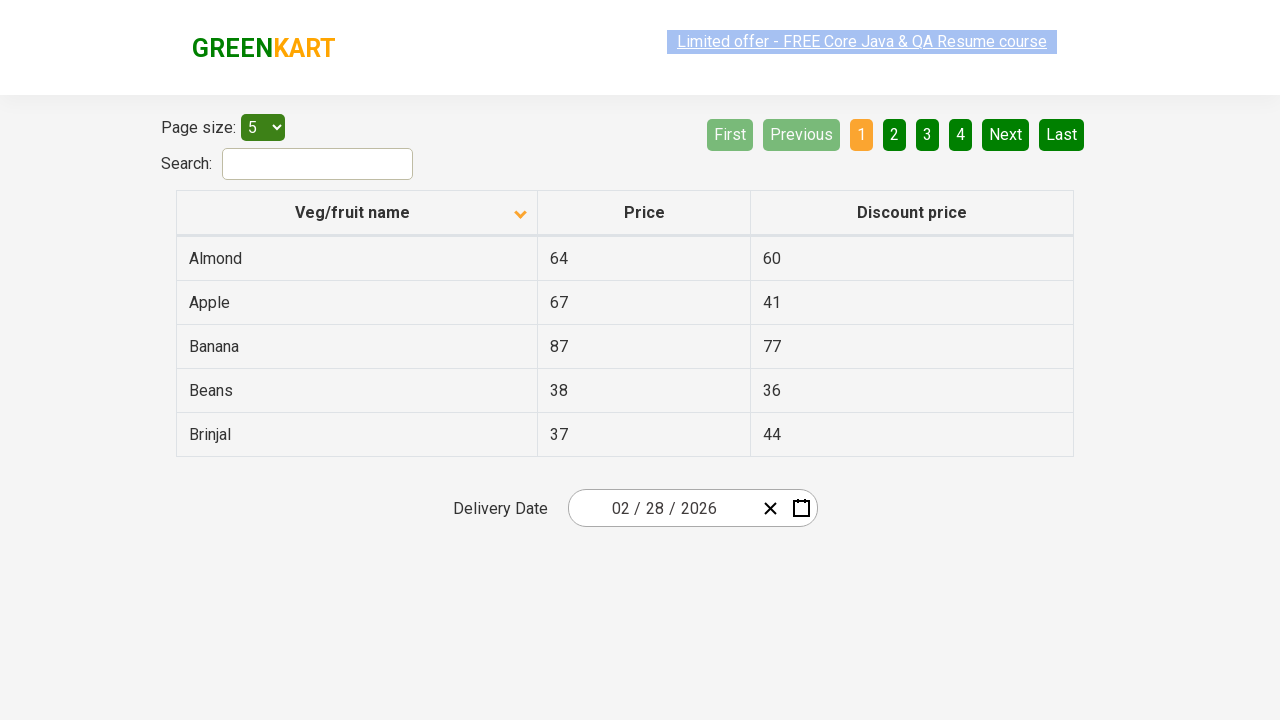

Clicked Next button to navigate to page 2 at (1006, 134) on [aria-label='Next']
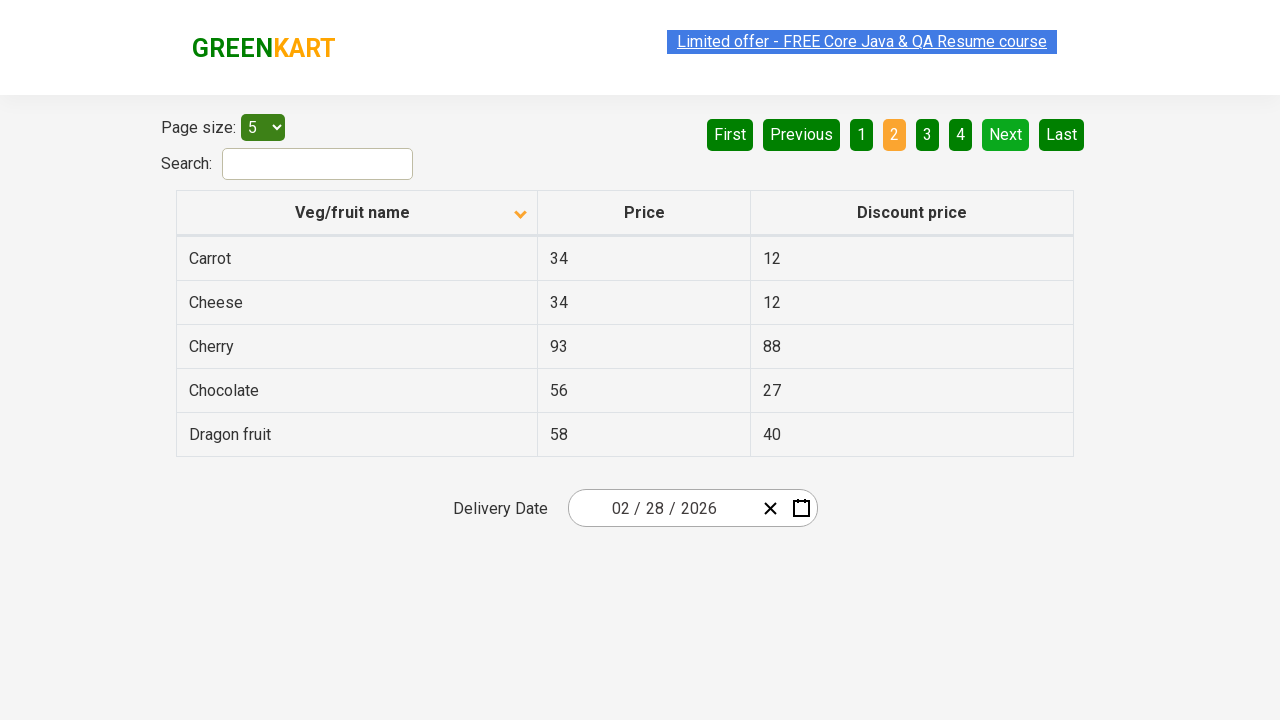

Waited for page update after navigation
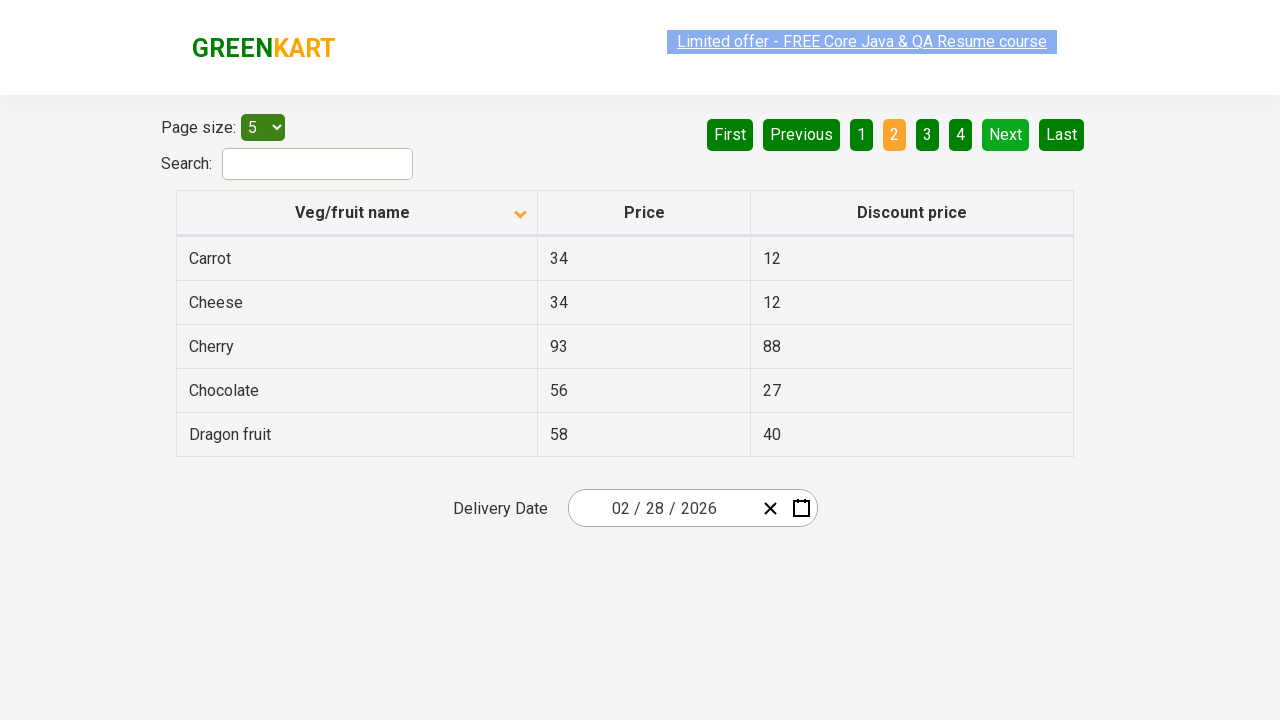

Clicked Next button to navigate to page 3 at (1006, 134) on [aria-label='Next']
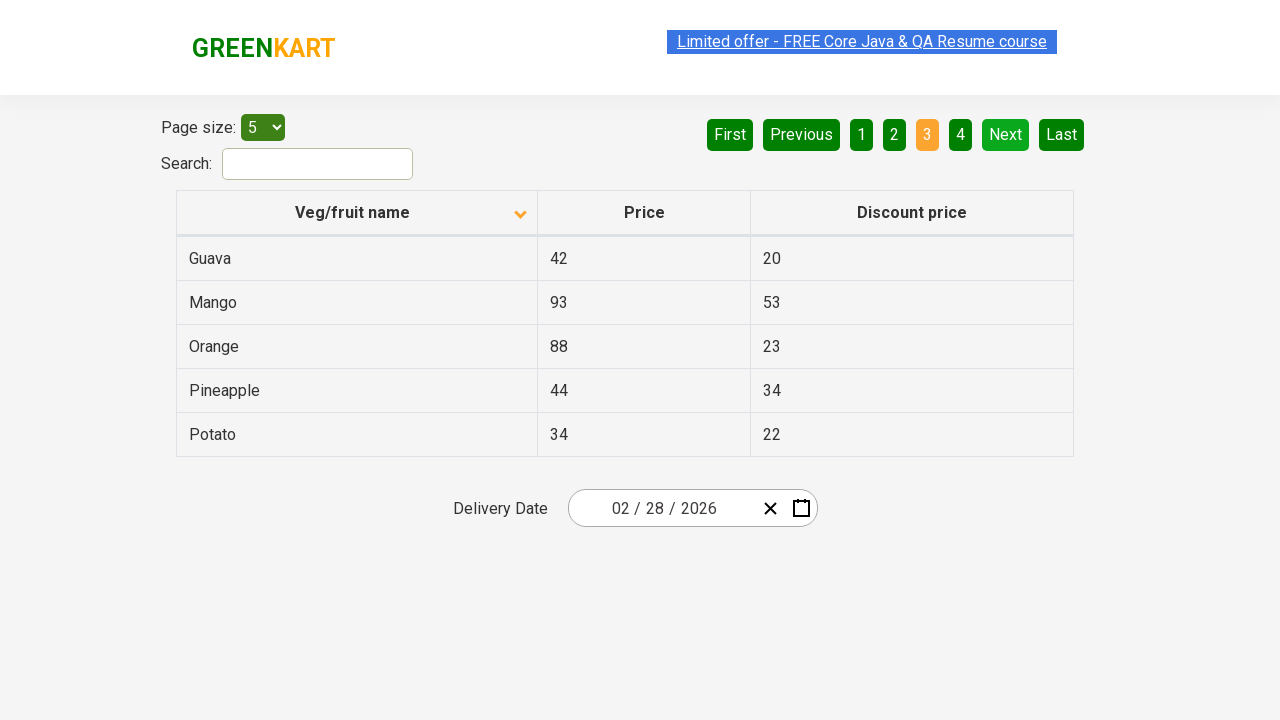

Waited for page update after navigation
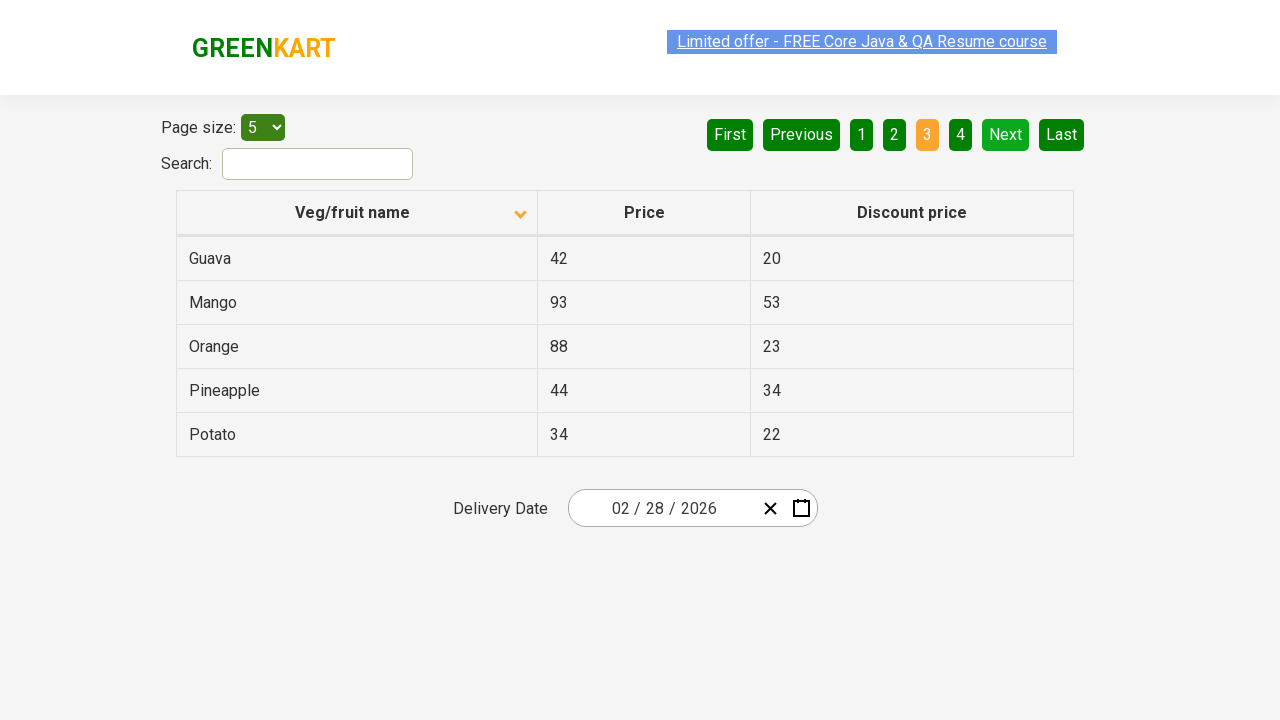

Clicked Next button to navigate to page 4 at (1006, 134) on [aria-label='Next']
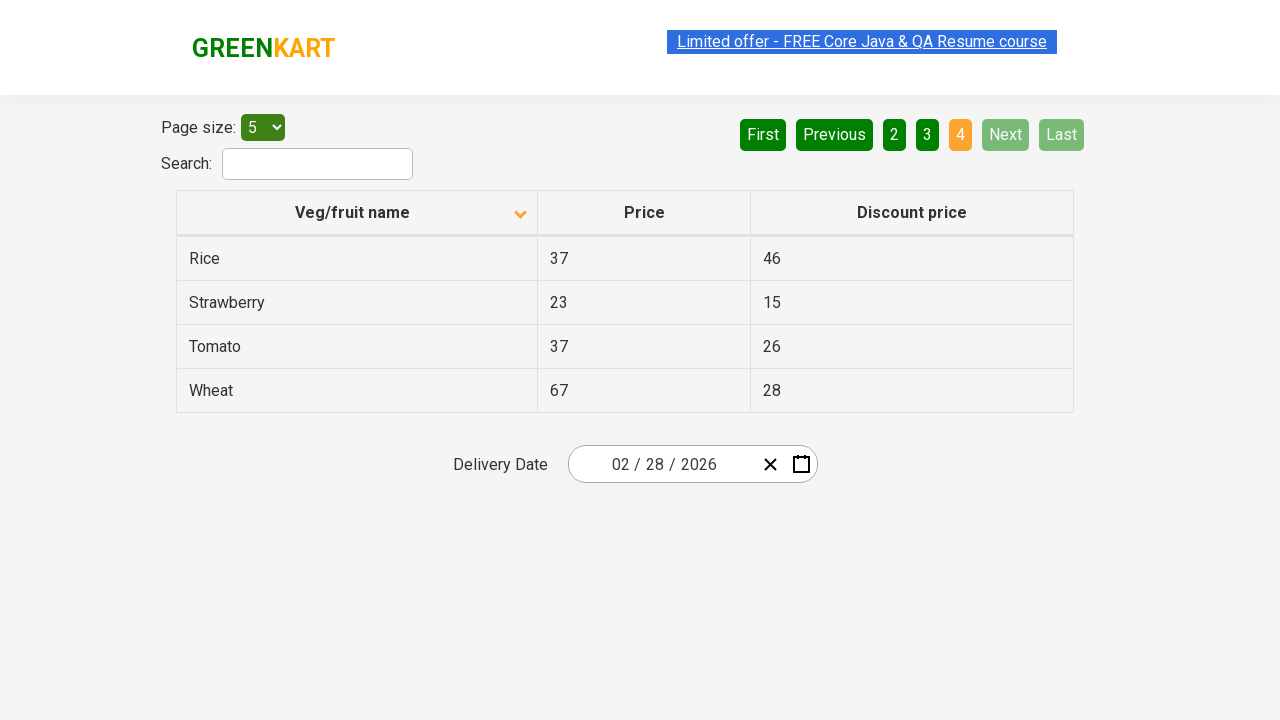

Waited for page update after navigation
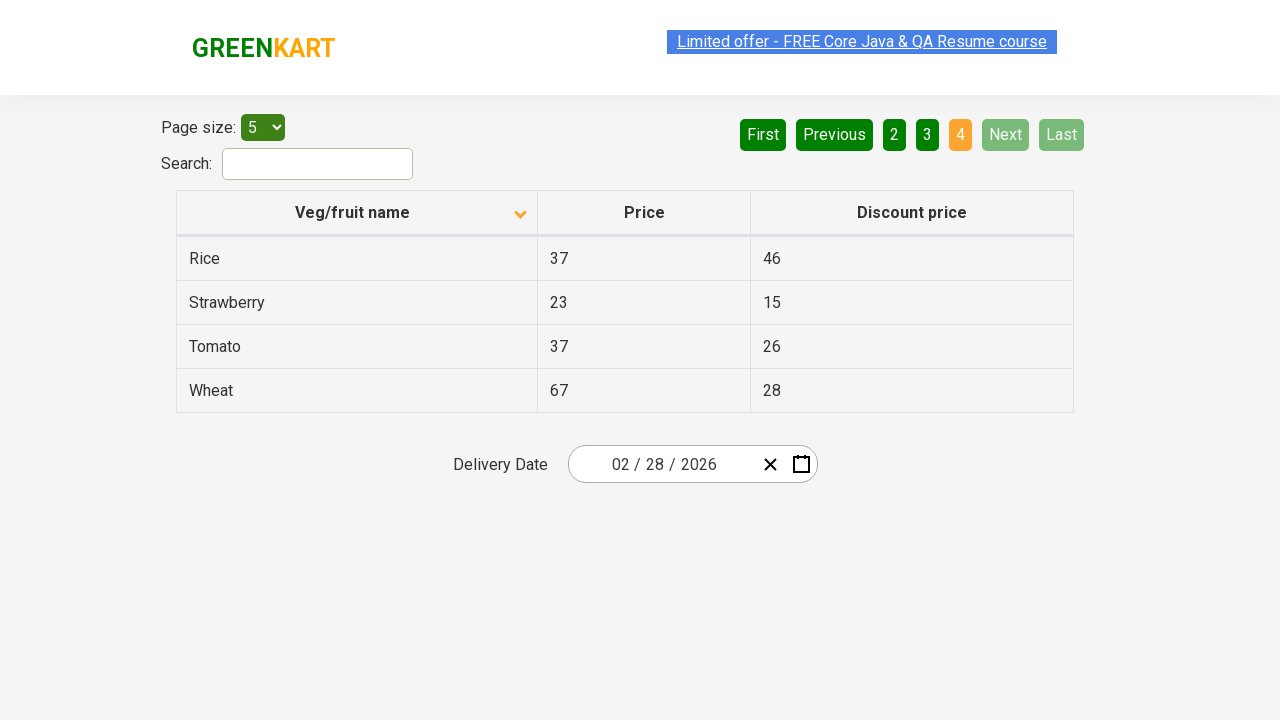

Found Rice item(s) on page 4
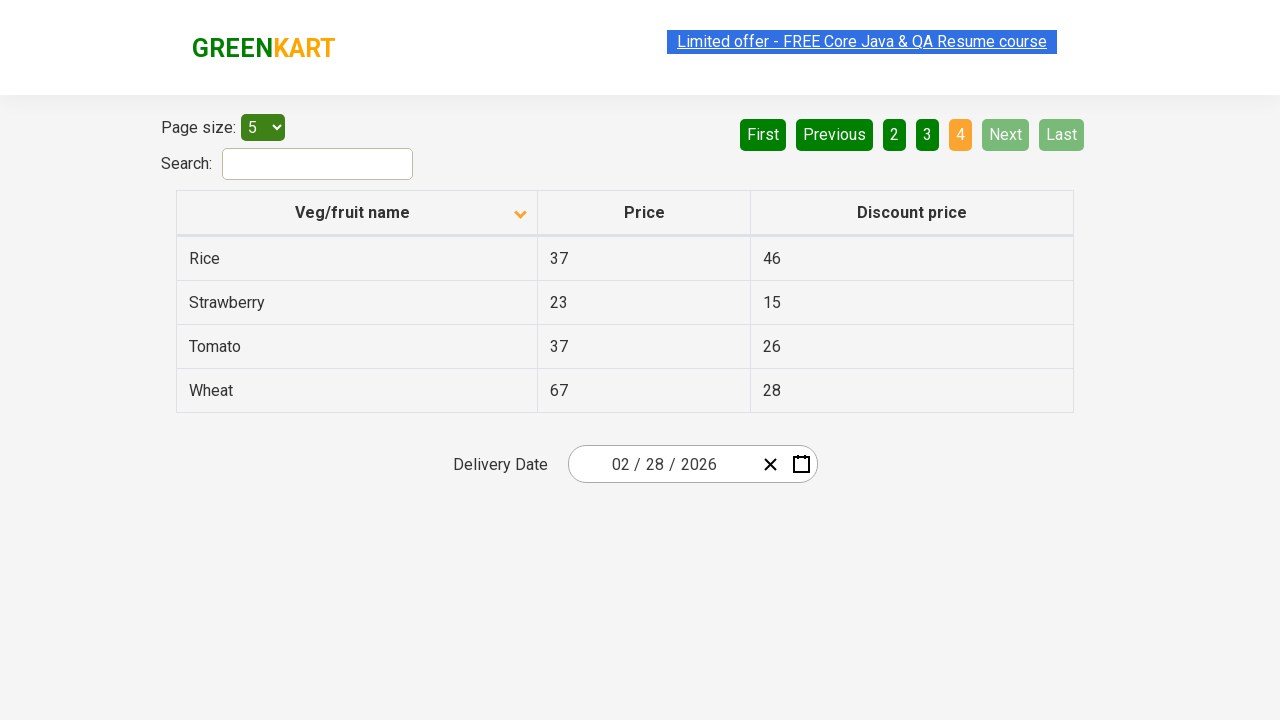

Confirmed Rice item was found in table
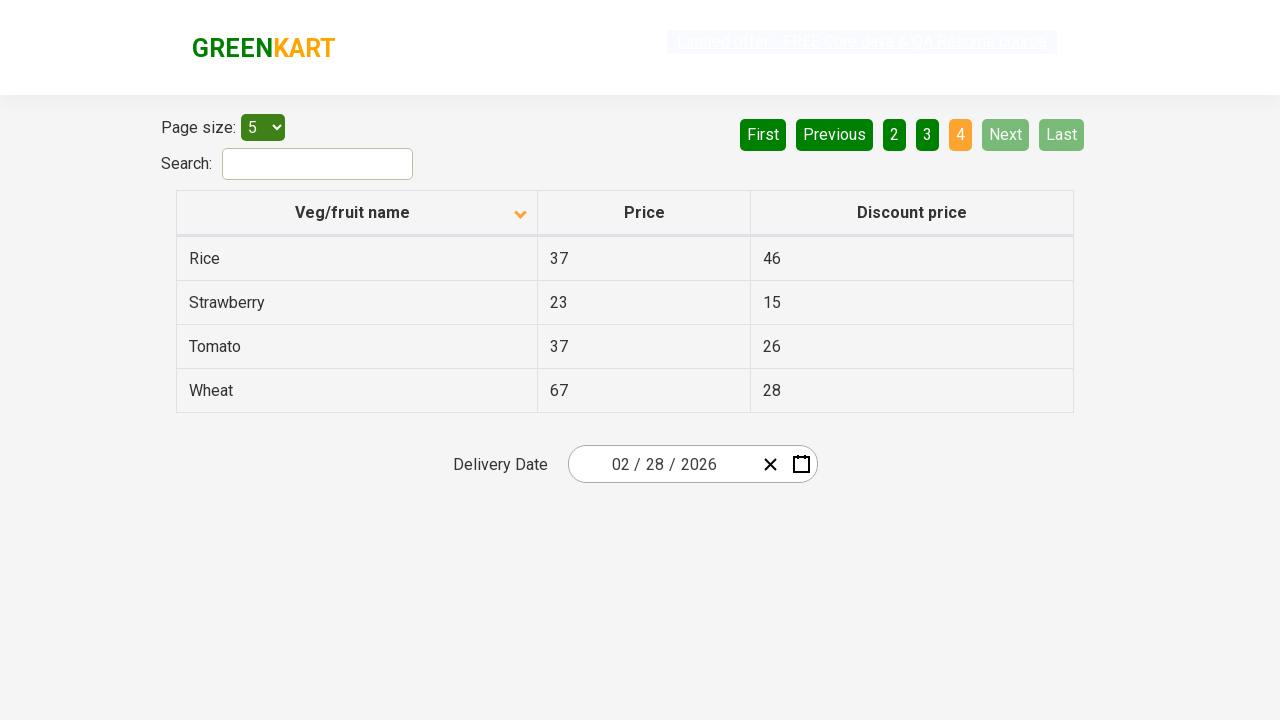

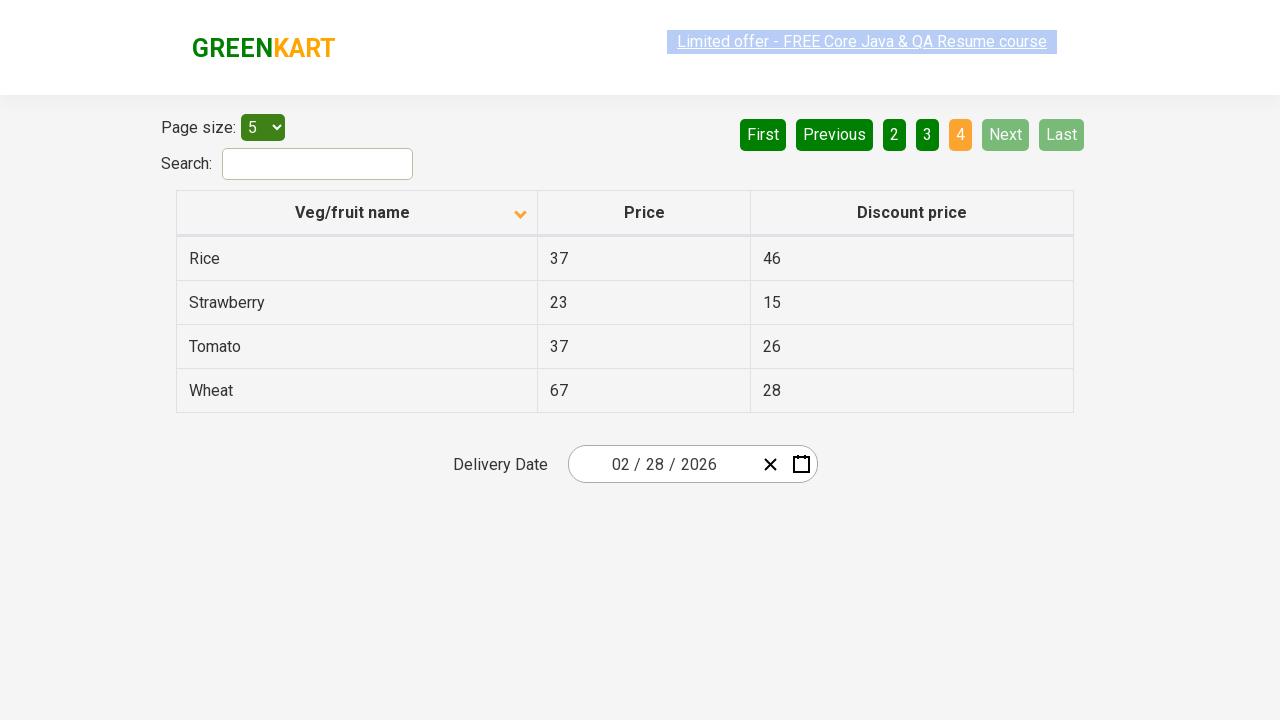